Tests hiding a text field by clicking a button, then uses JavaScript execution to set a value in the hidden text field element.

Starting URL: https://www.letskodeit.com/practice

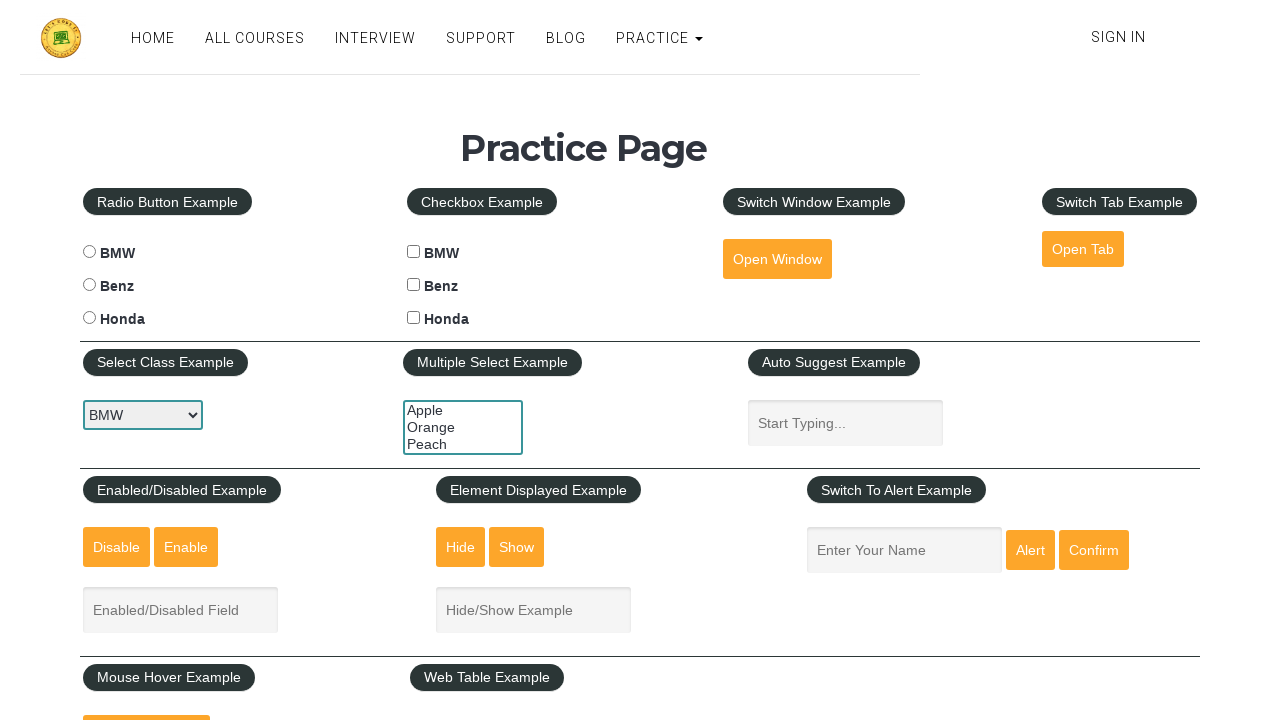

Clicked hide button to hide the text field at (461, 547) on #hide-textbox
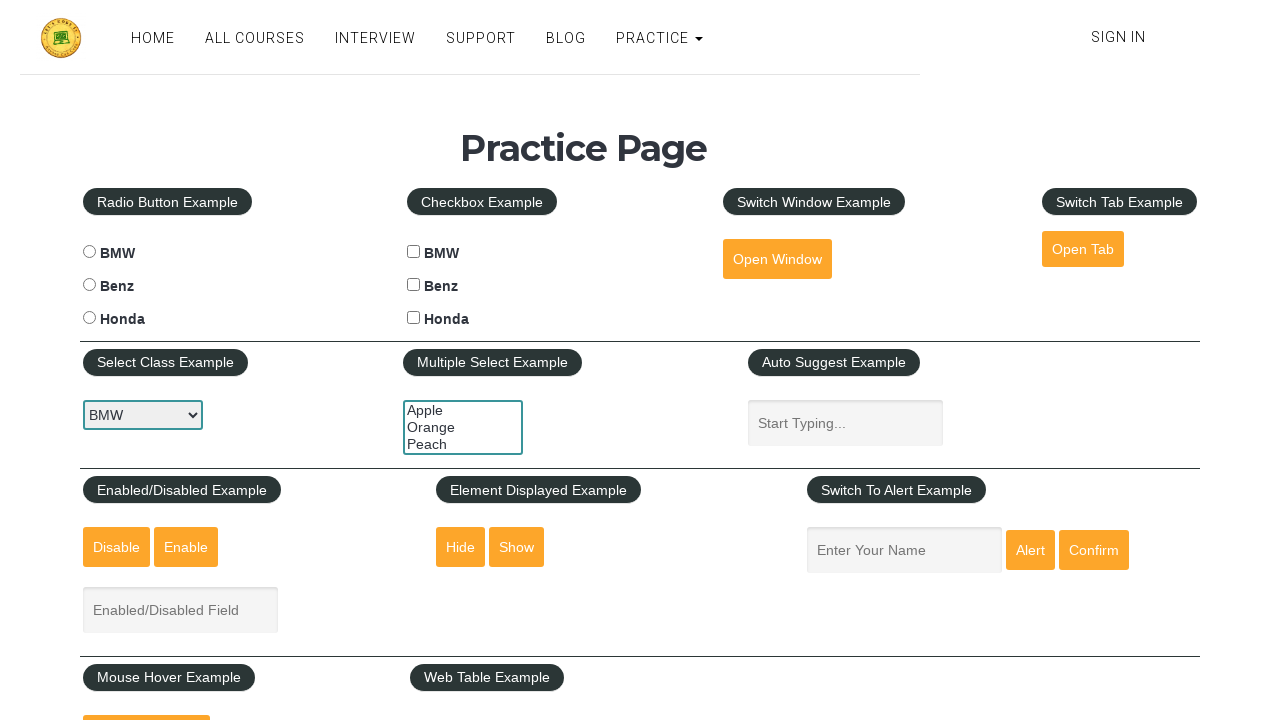

Located the hidden text field element
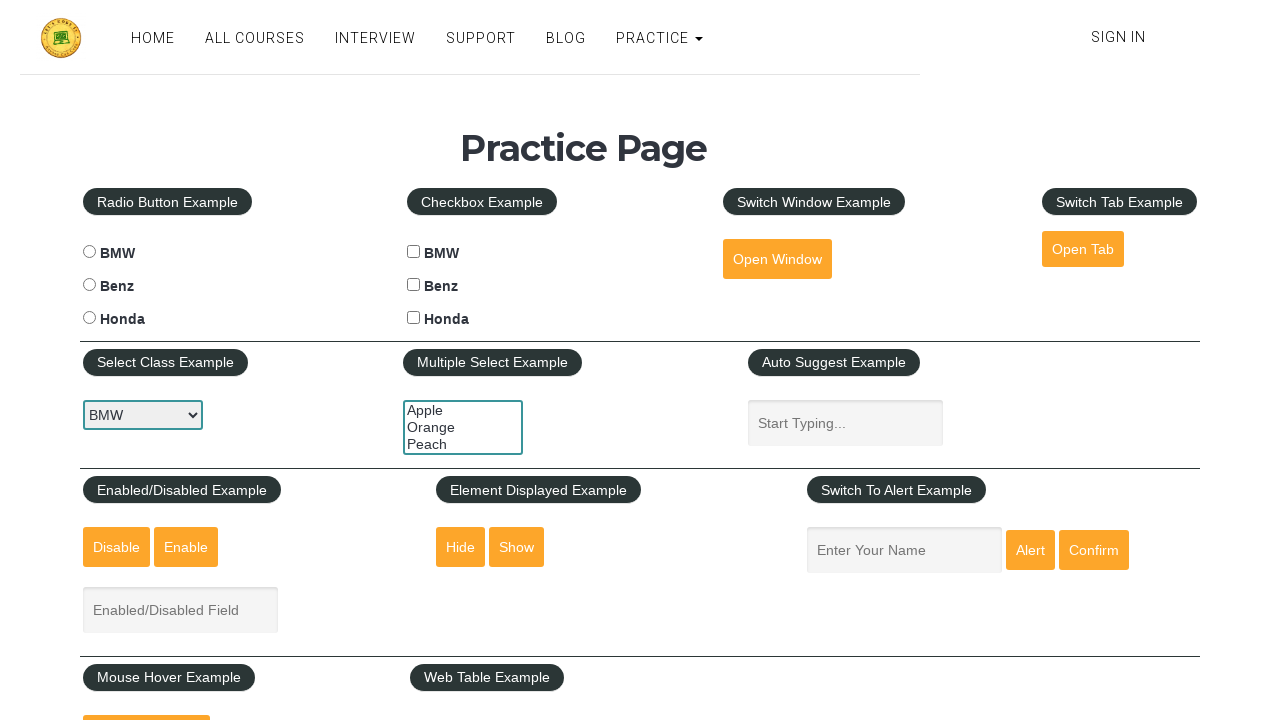

Used JavaScript to set value 'Indrajeet' in the hidden text field
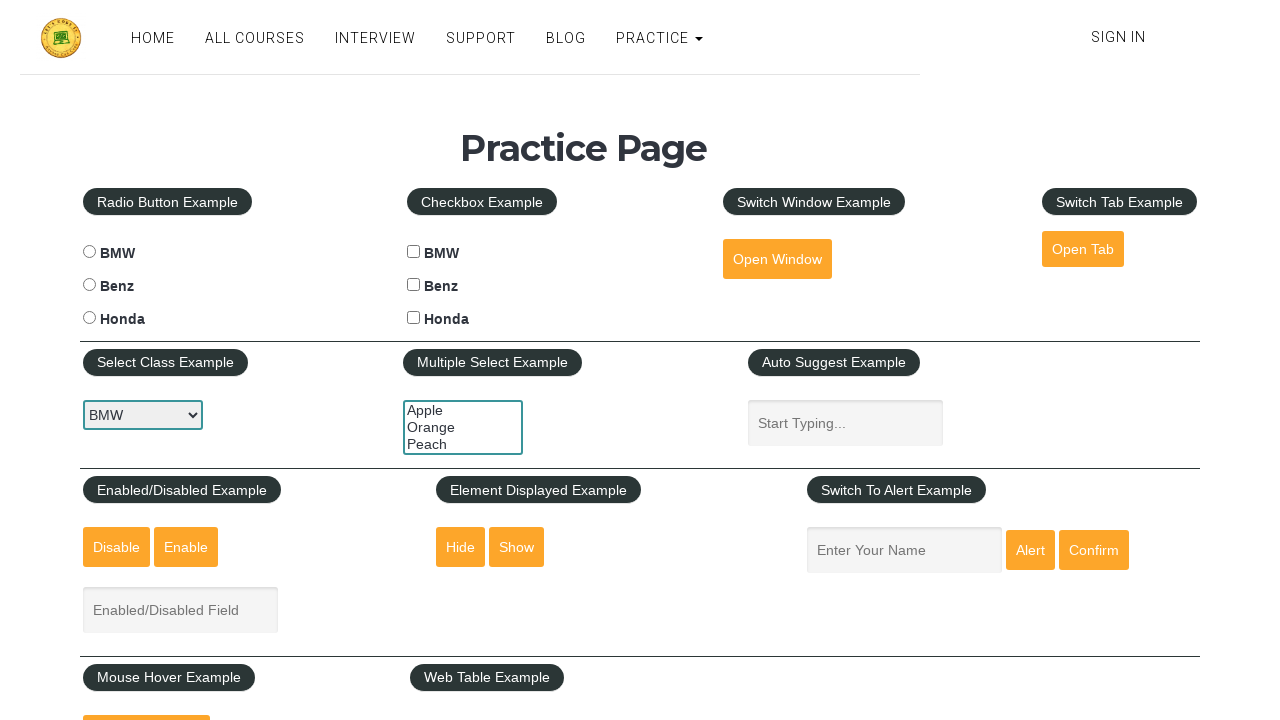

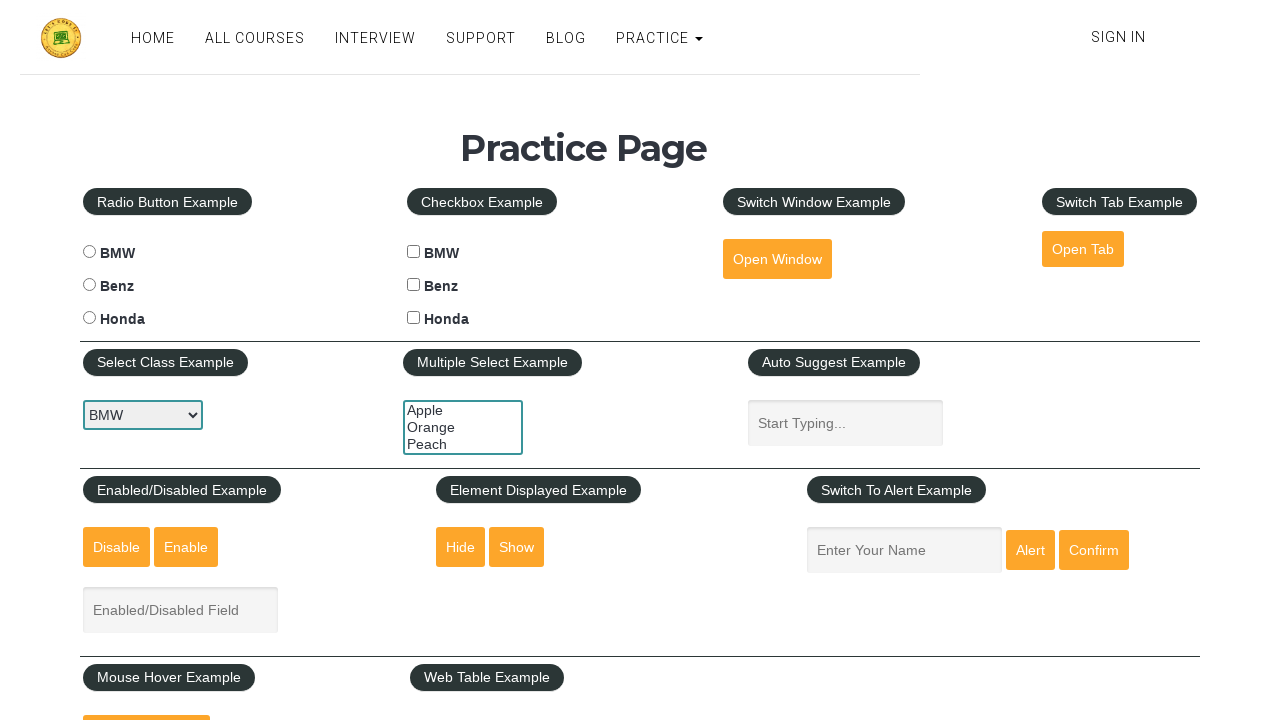